Tests a registration form by filling in first name, last name, and email fields, then submitting and verifying the success message

Starting URL: http://suninjuly.github.io/registration1.html

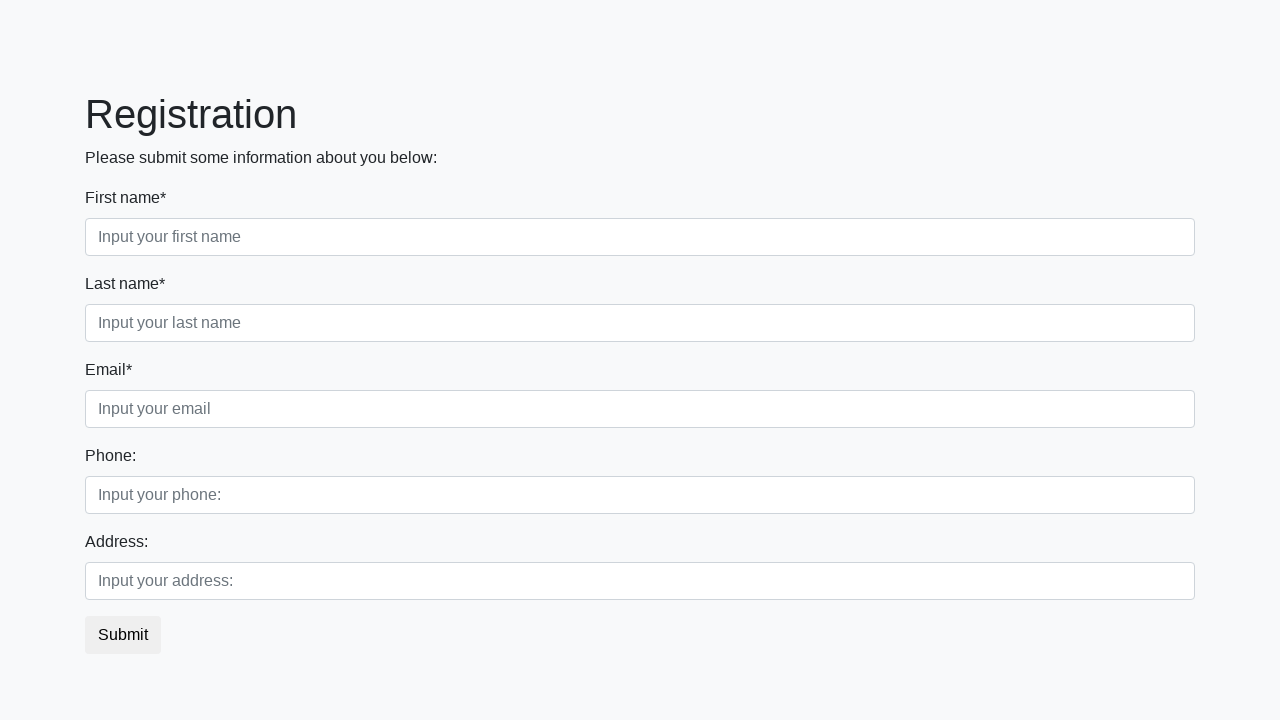

Filled first name field with 'Ivan' on [placeholder='Input your first name']
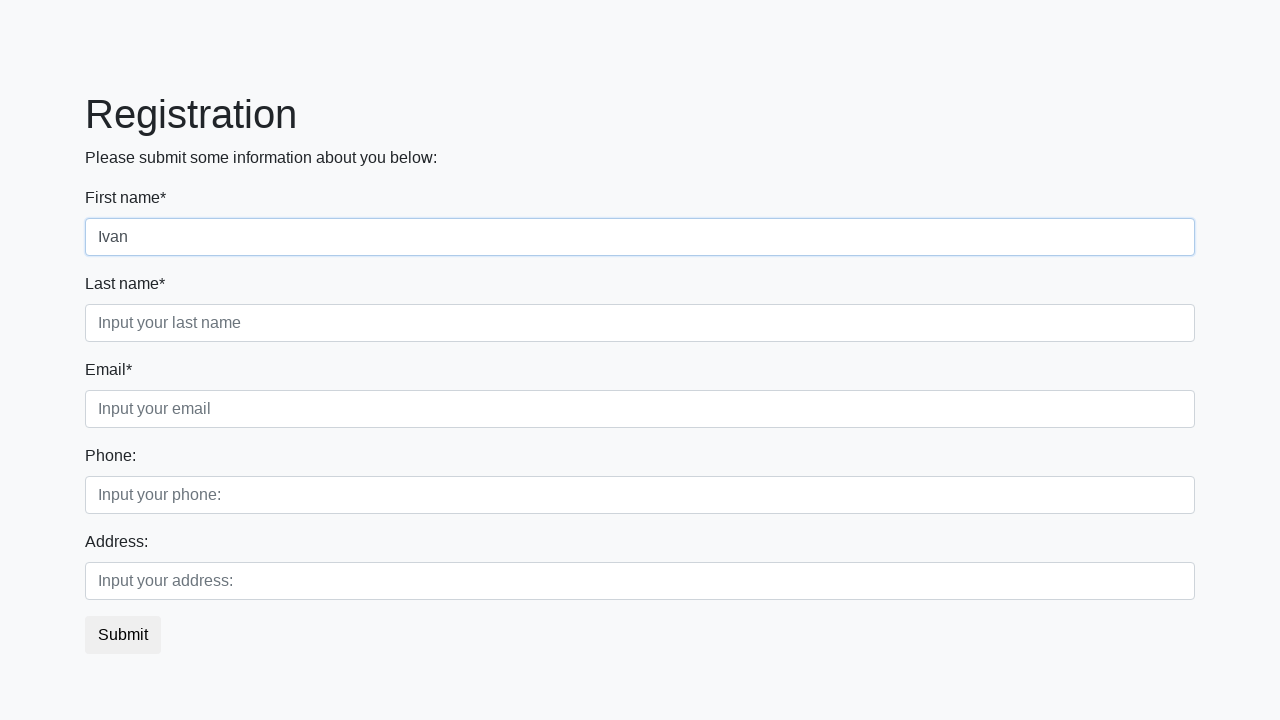

Filled last name field with 'Petrov' on [placeholder='Input your last name']
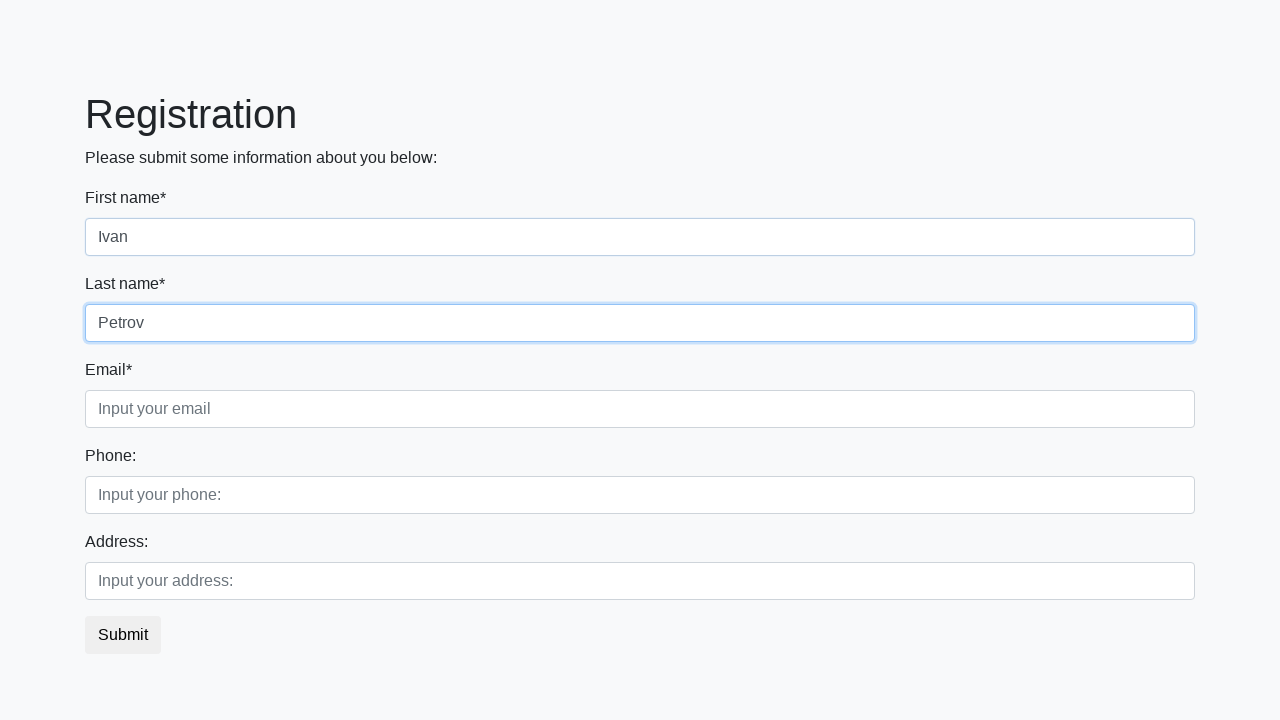

Filled email field with '1@gmail.com' on [placeholder='Input your email']
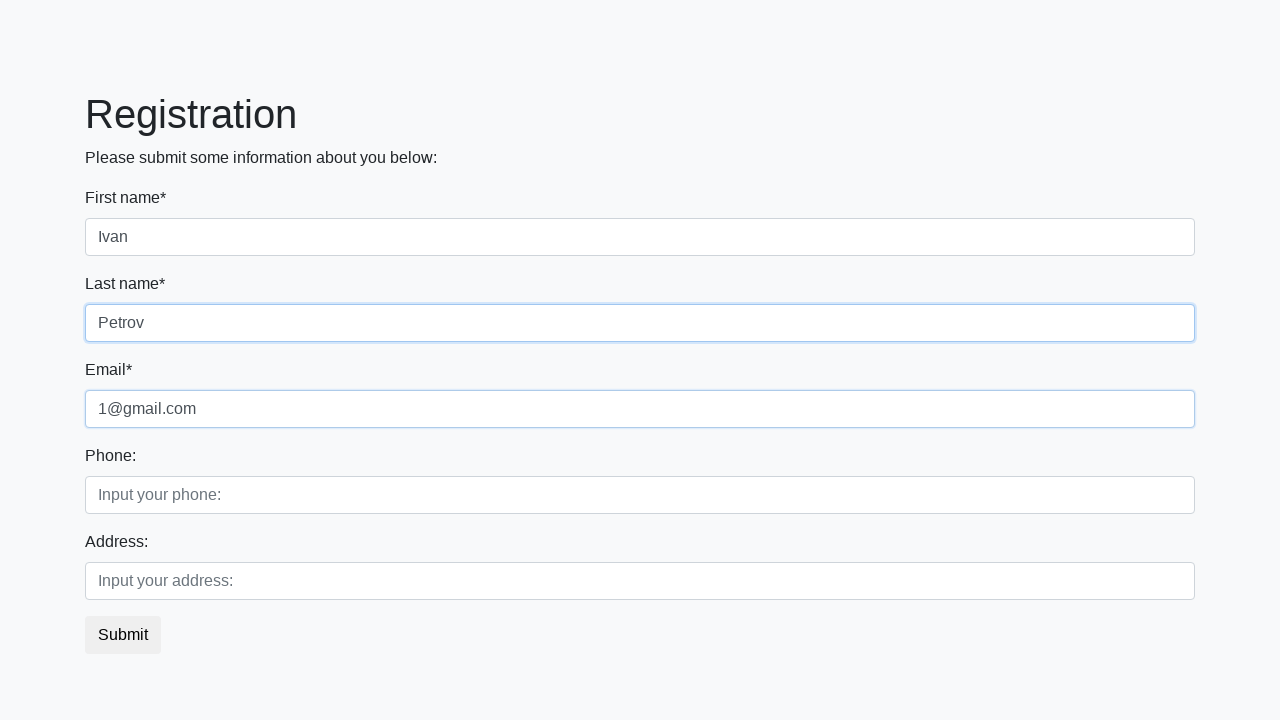

Clicked submit button to register at (123, 635) on button.btn
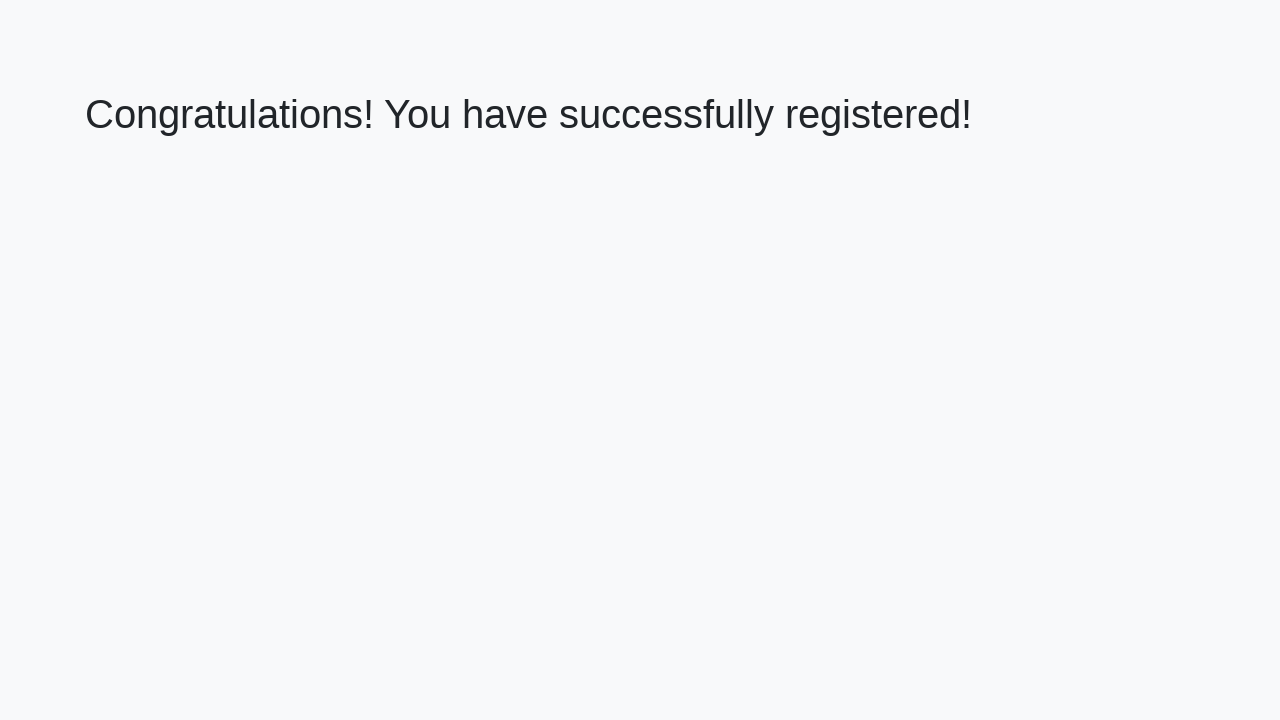

Success message h1 element appeared
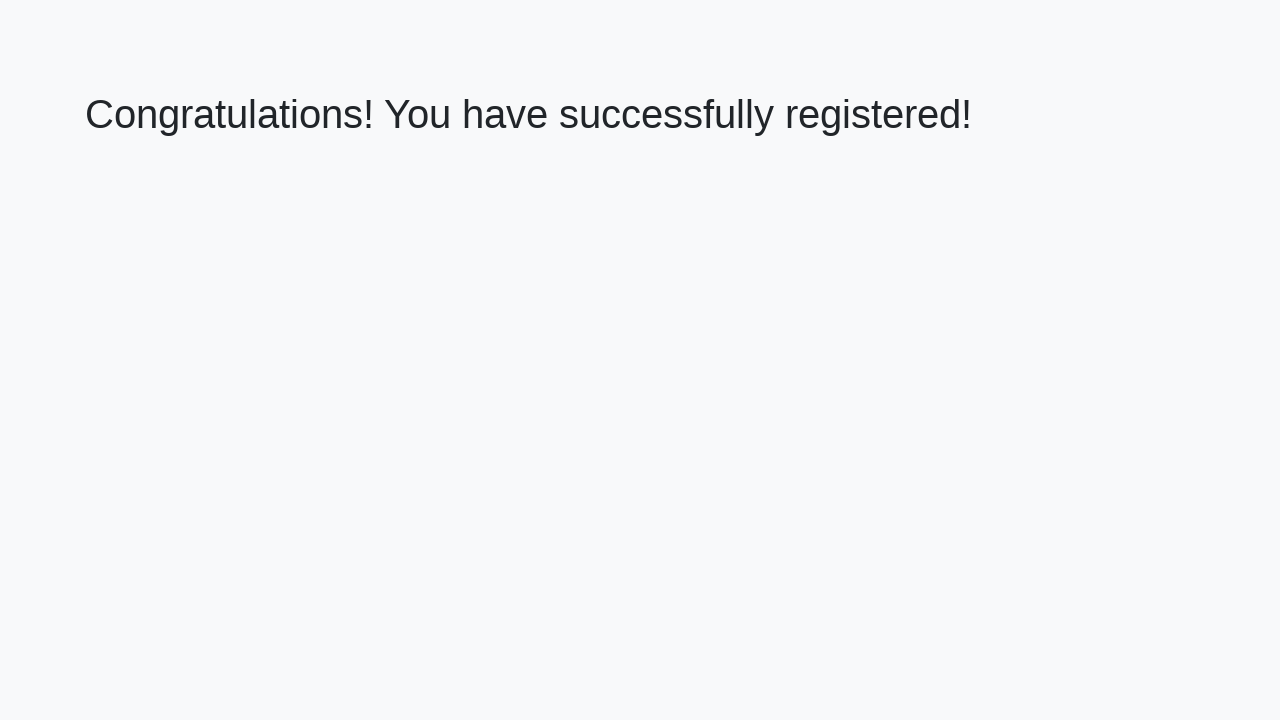

Retrieved success message text content
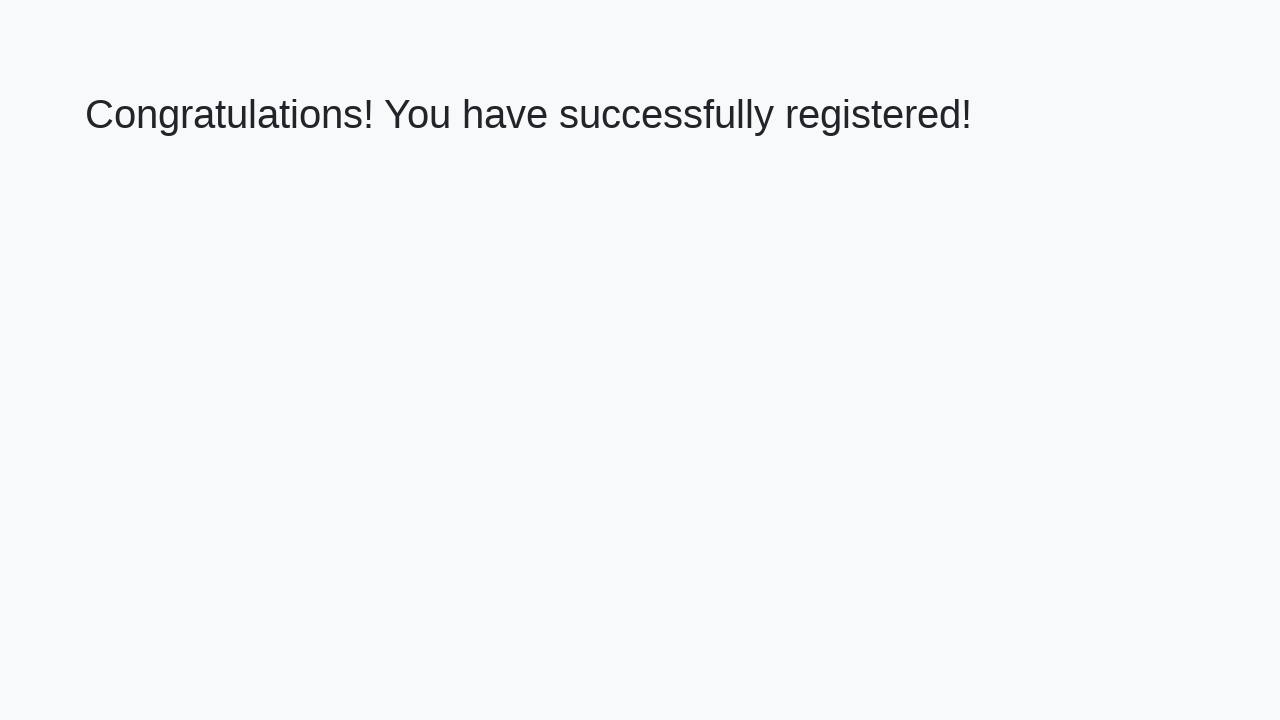

Verified success message matches expected text
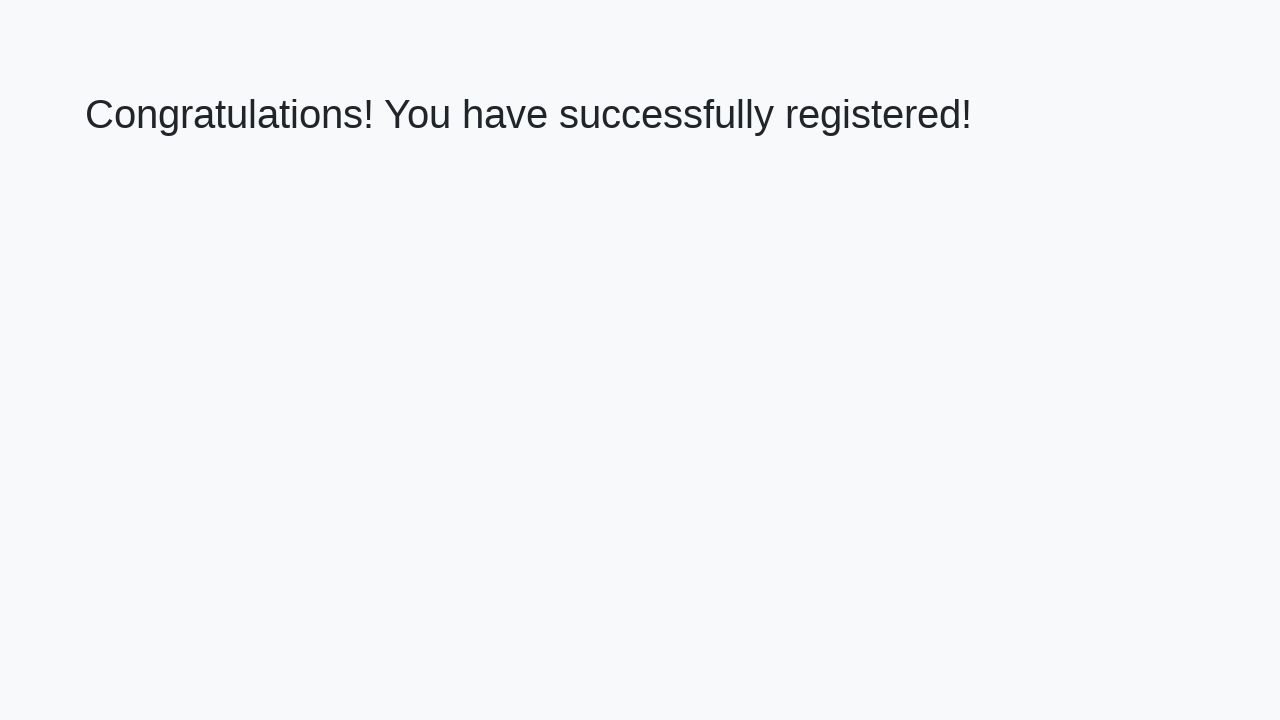

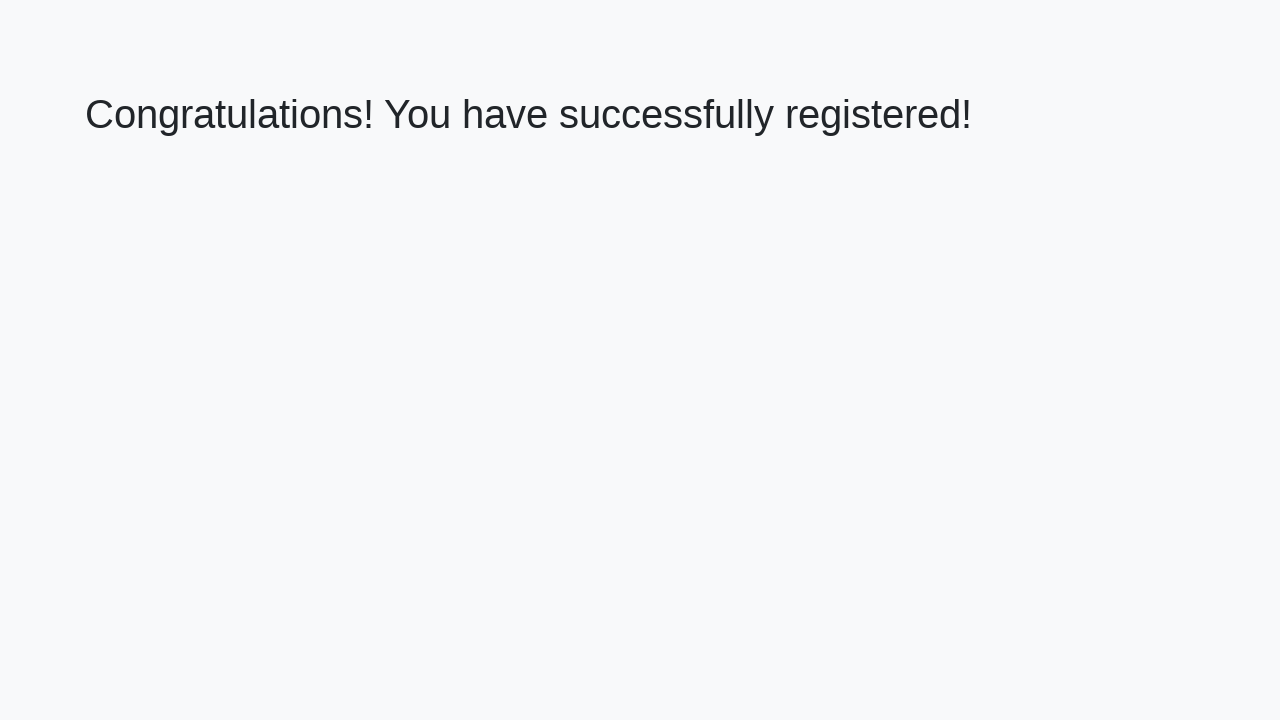